Tests the auto-suggest dropdown functionality on an auto parts website by typing a search query, waiting for suggestions to appear, and clicking on a specific suggestion option.

Starting URL: https://shop.advanceautoparts.com

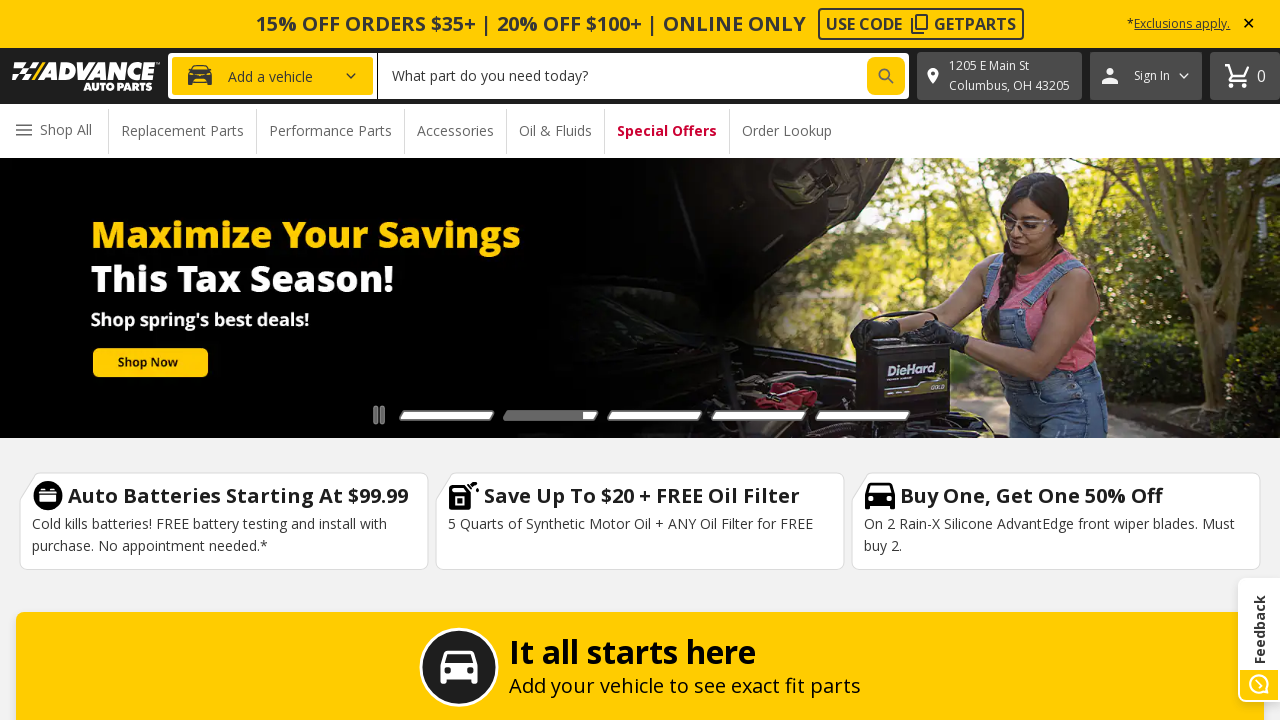

Filled search input with 'car' to trigger auto-suggest dropdown on #search-input
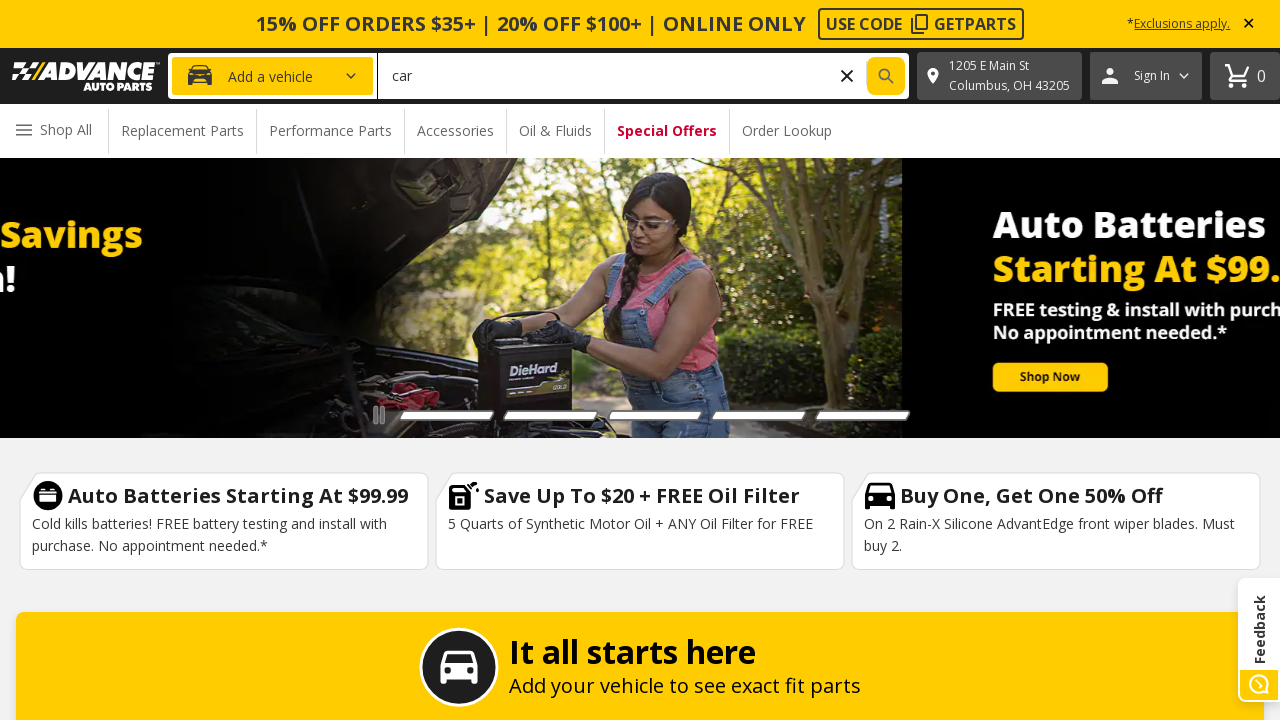

Auto-suggest dropdown options appeared
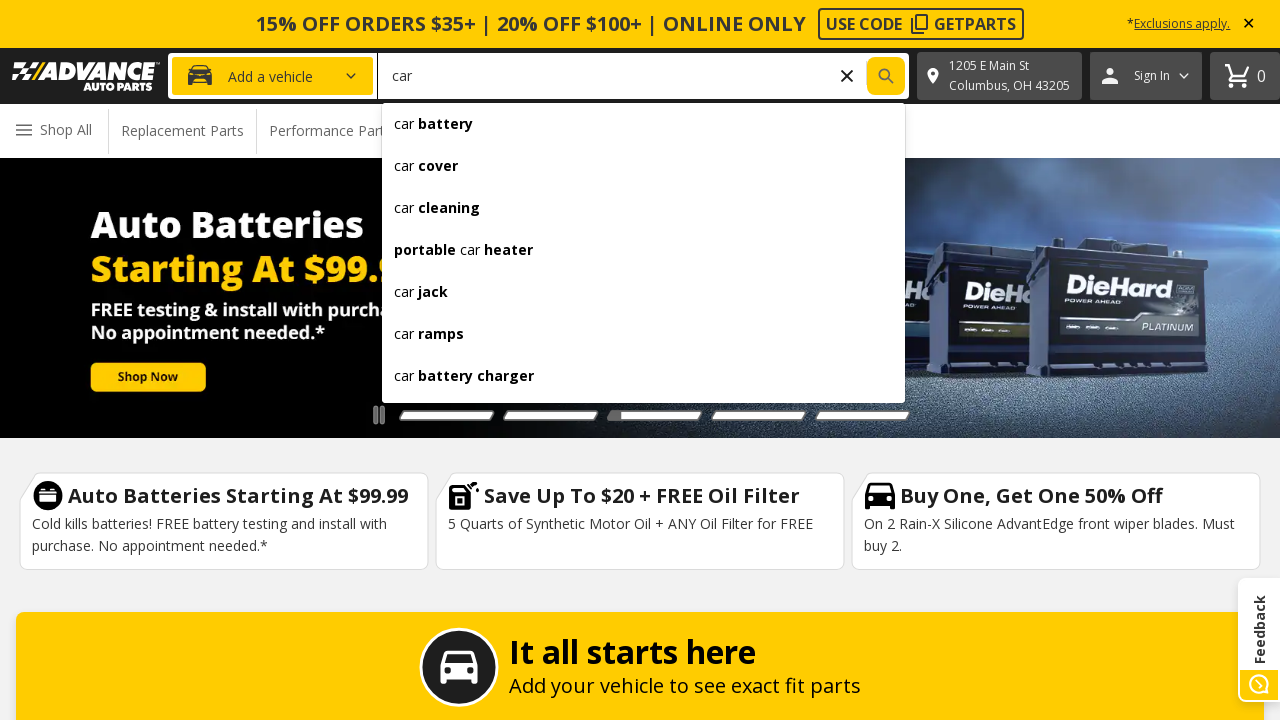

Retrieved all auto-suggest dropdown options
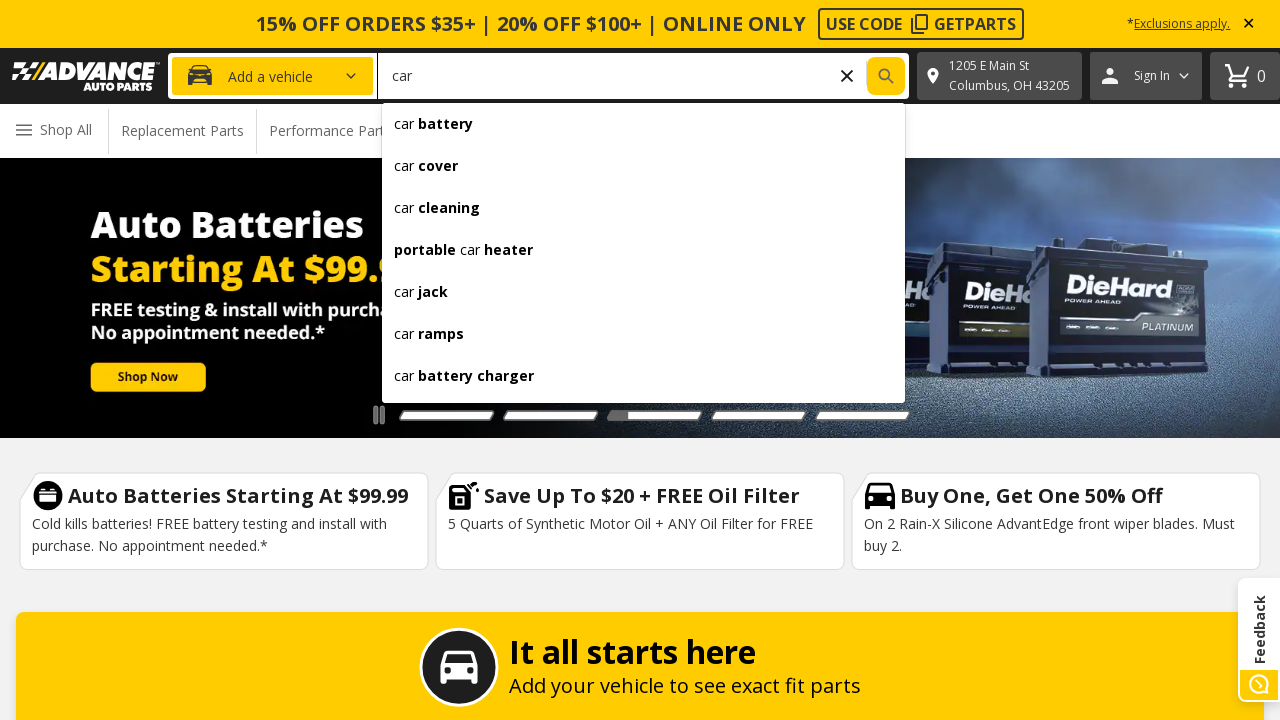

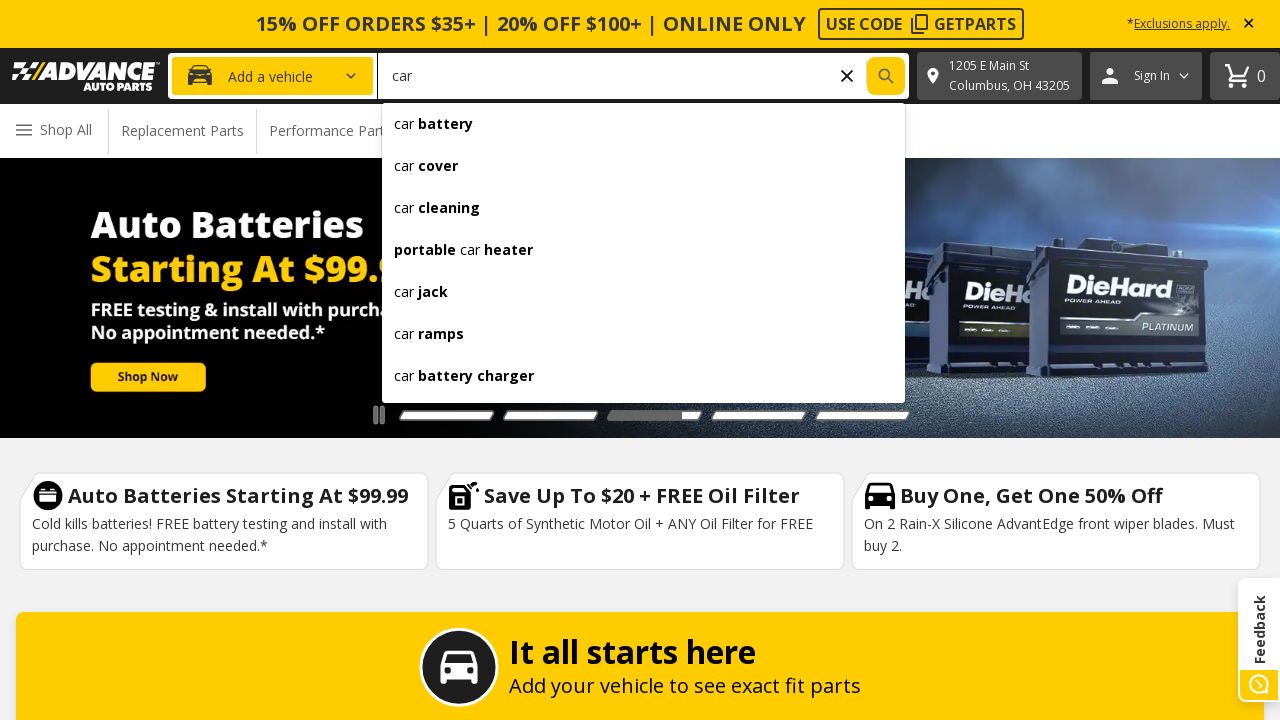